Tests JavaScript alert and confirm dialog handling by filling a name field, triggering an alert, accepting it, then triggering a confirm dialog and accepting it.

Starting URL: https://rahulshettyacademy.com/AutomationPractice/

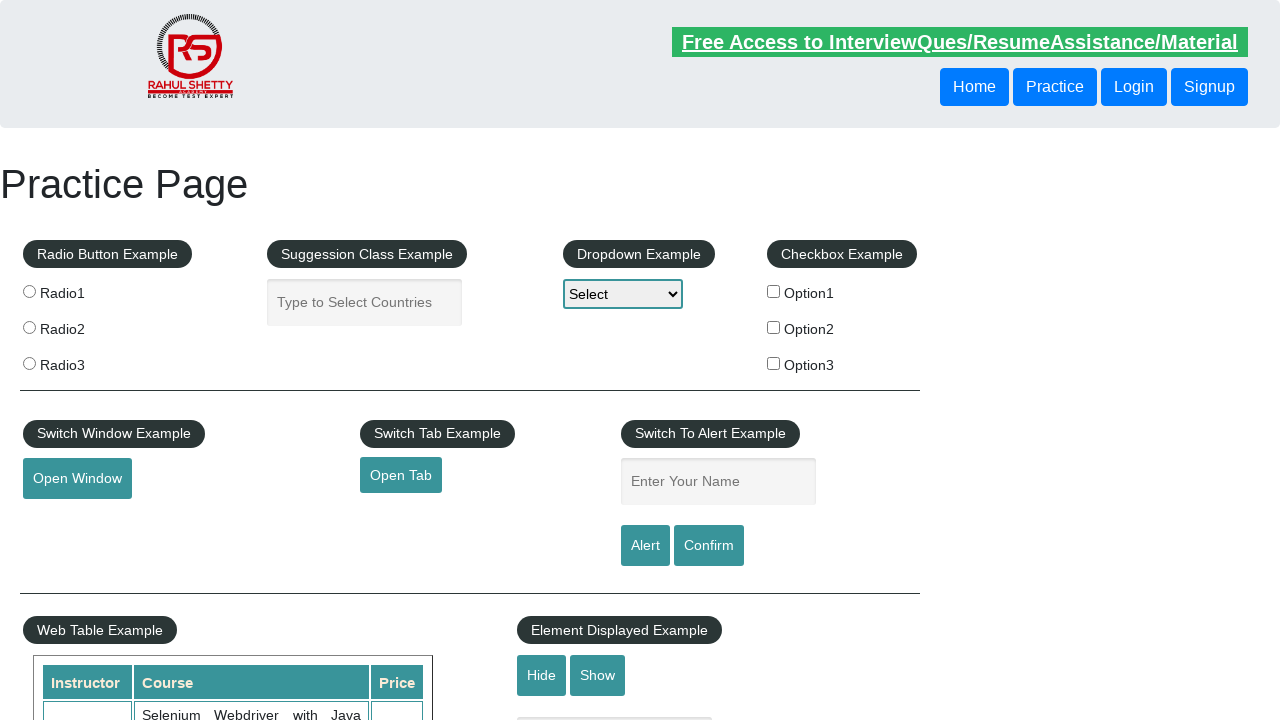

Filled name field with 'Saumya Singh' on #name
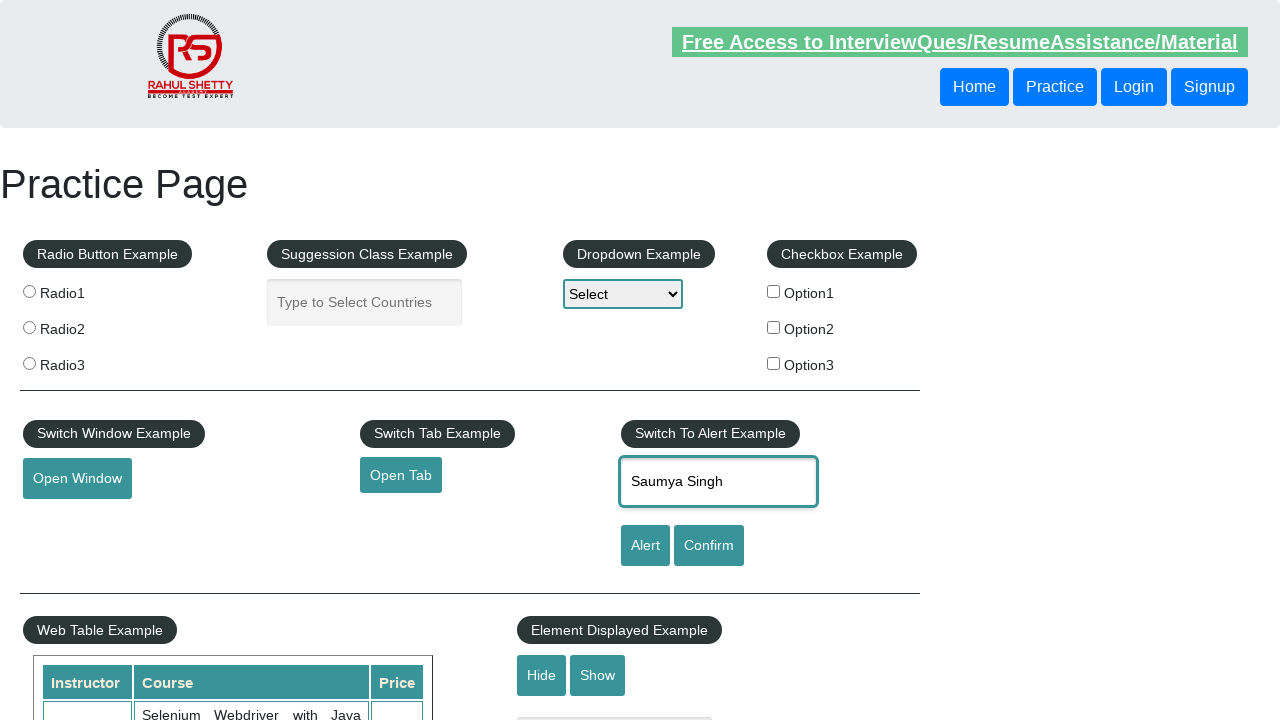

Clicked alert button at (645, 546) on #alertbtn
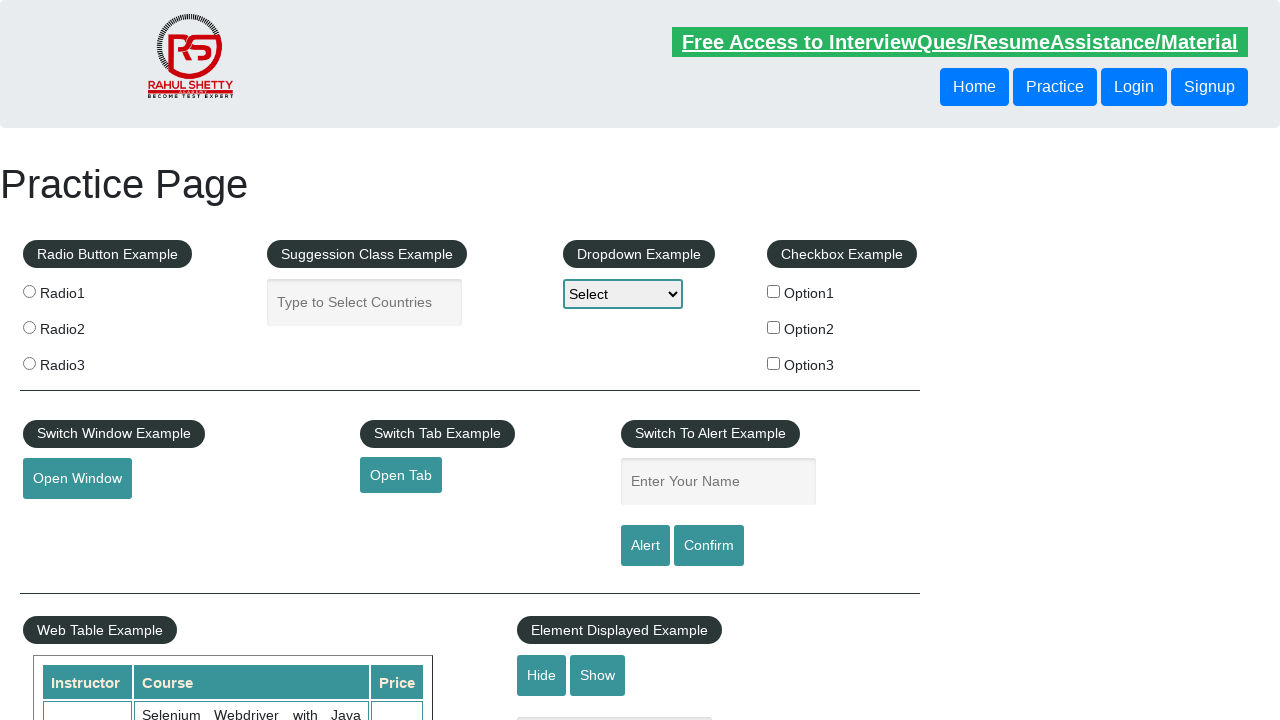

Set up dialog handler for alerts
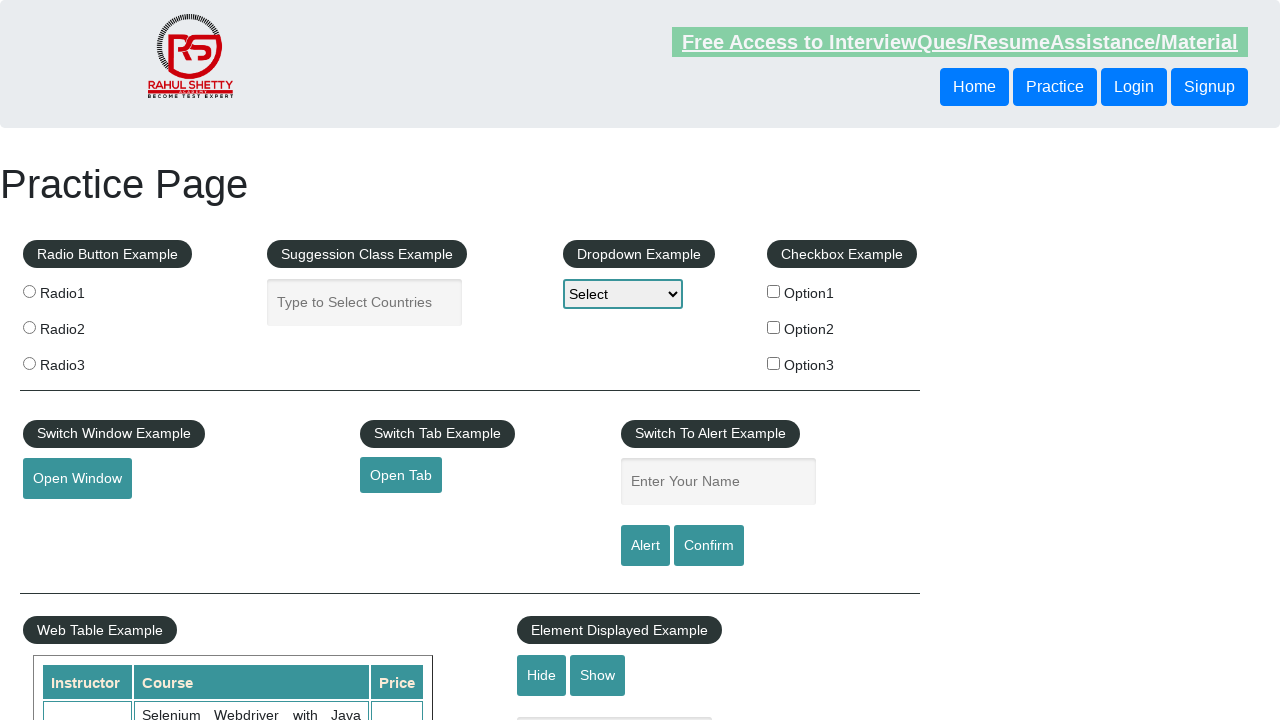

Set up one-time dialog handler for alert
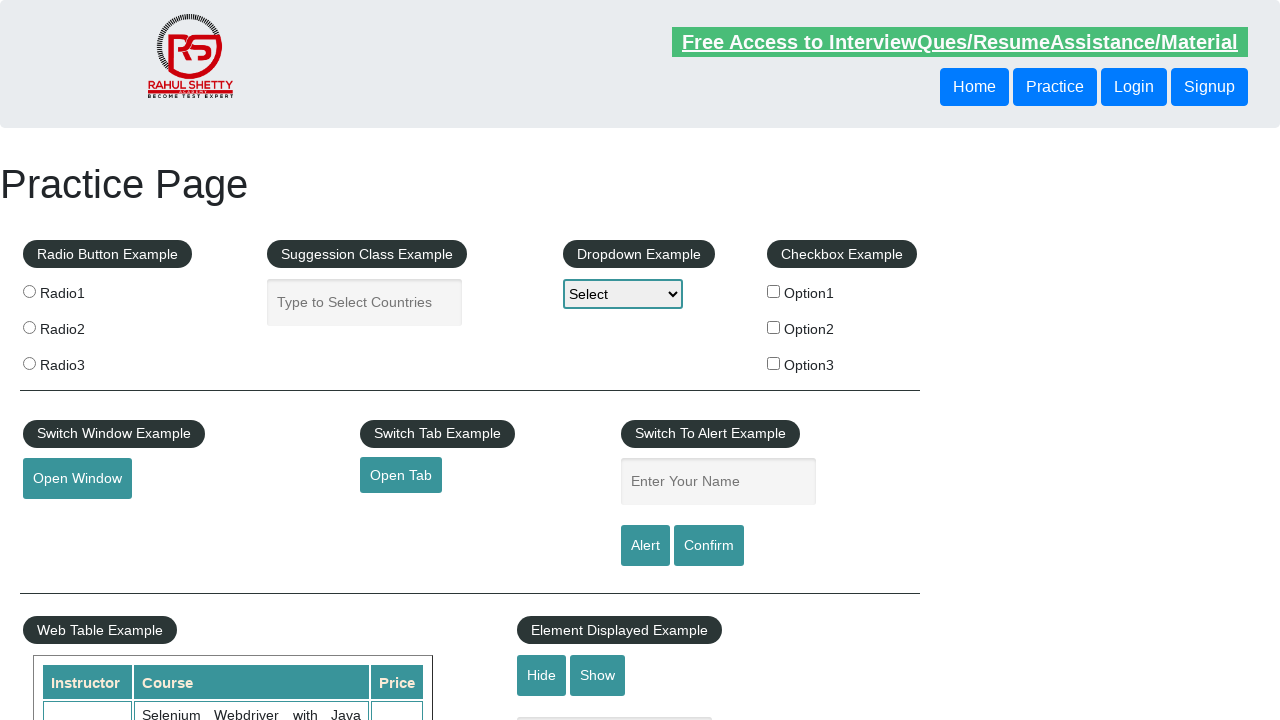

Clicked alert button to trigger JavaScript alert at (645, 546) on #alertbtn
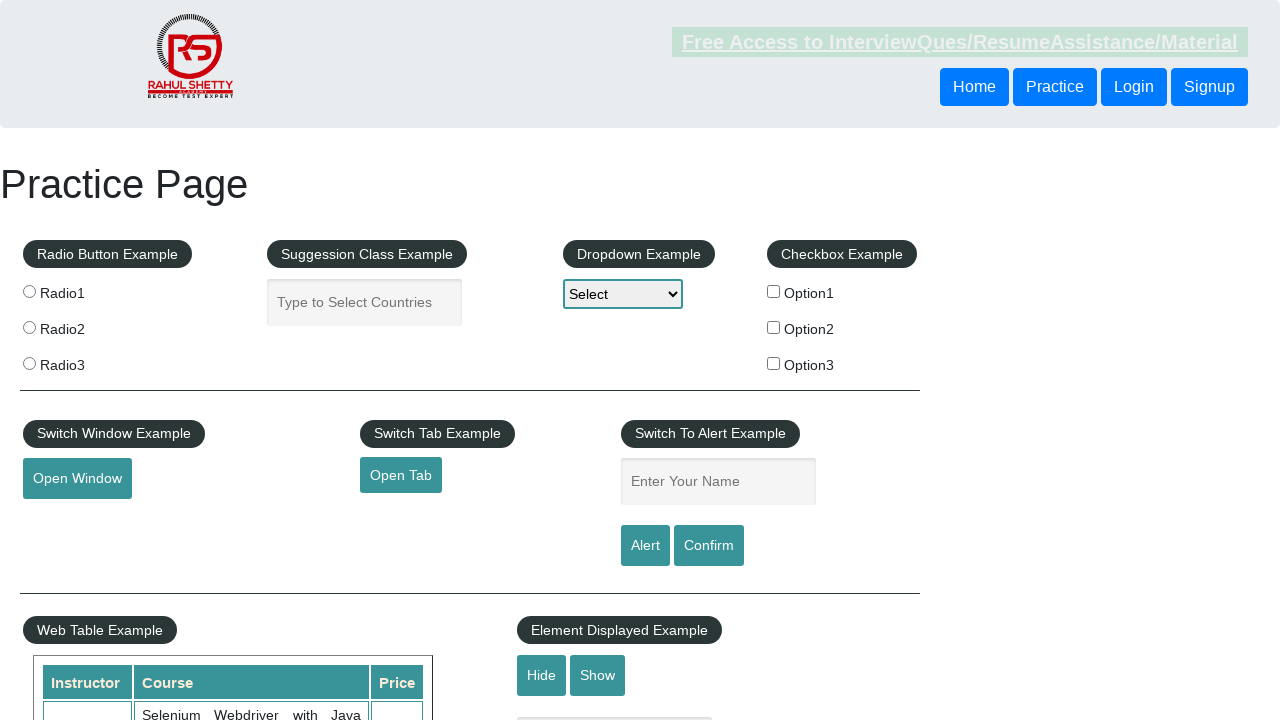

Waited 500ms for alert to be processed
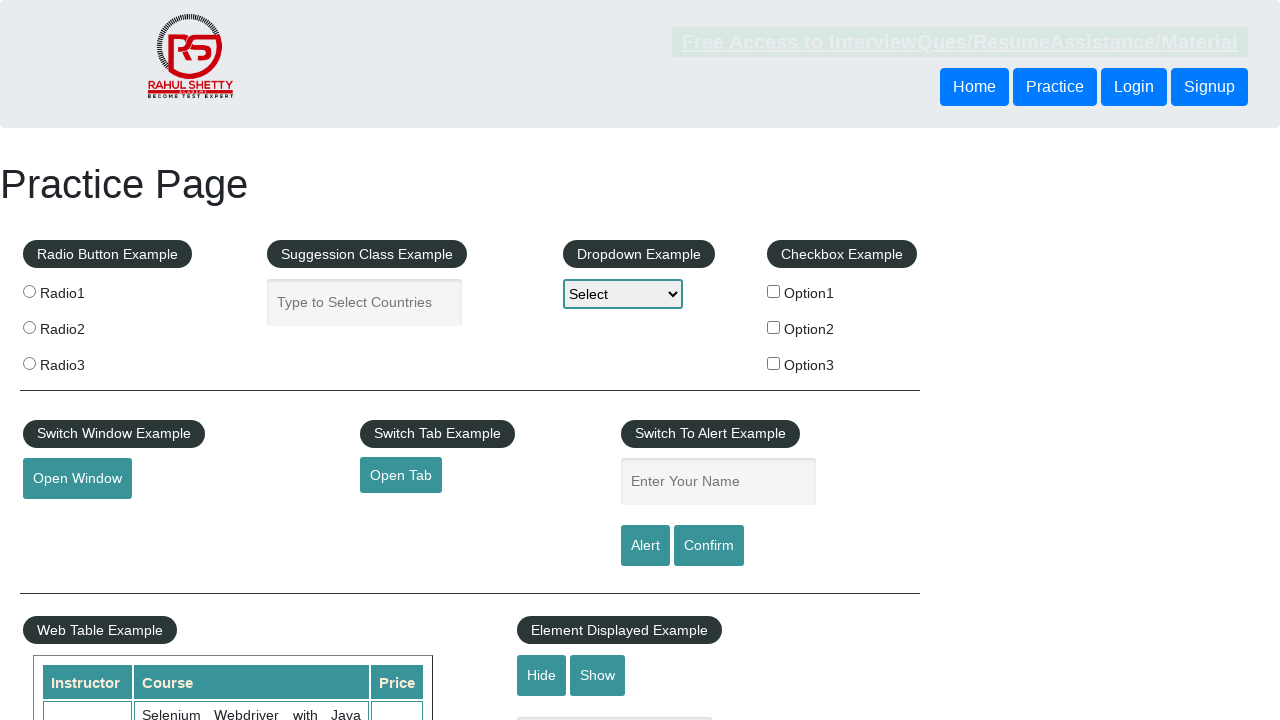

Set up one-time dialog handler for confirm dialog
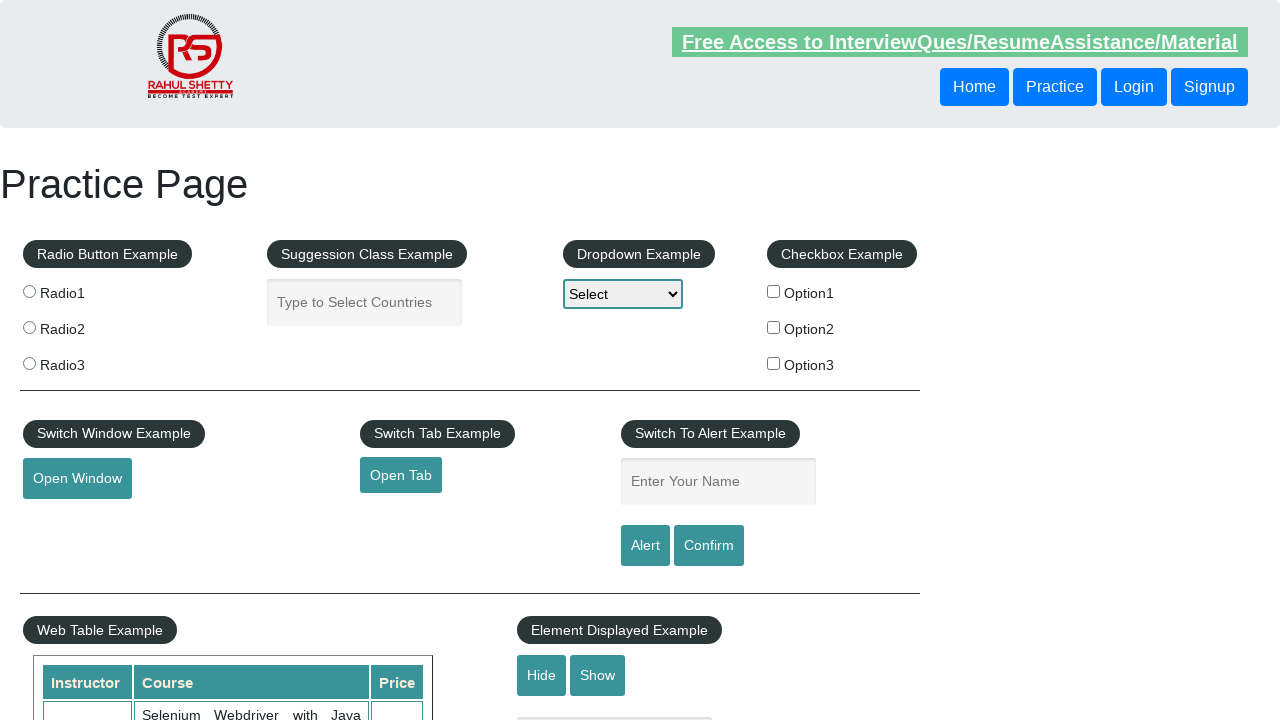

Clicked confirm button to trigger confirm dialog at (709, 546) on #confirmbtn
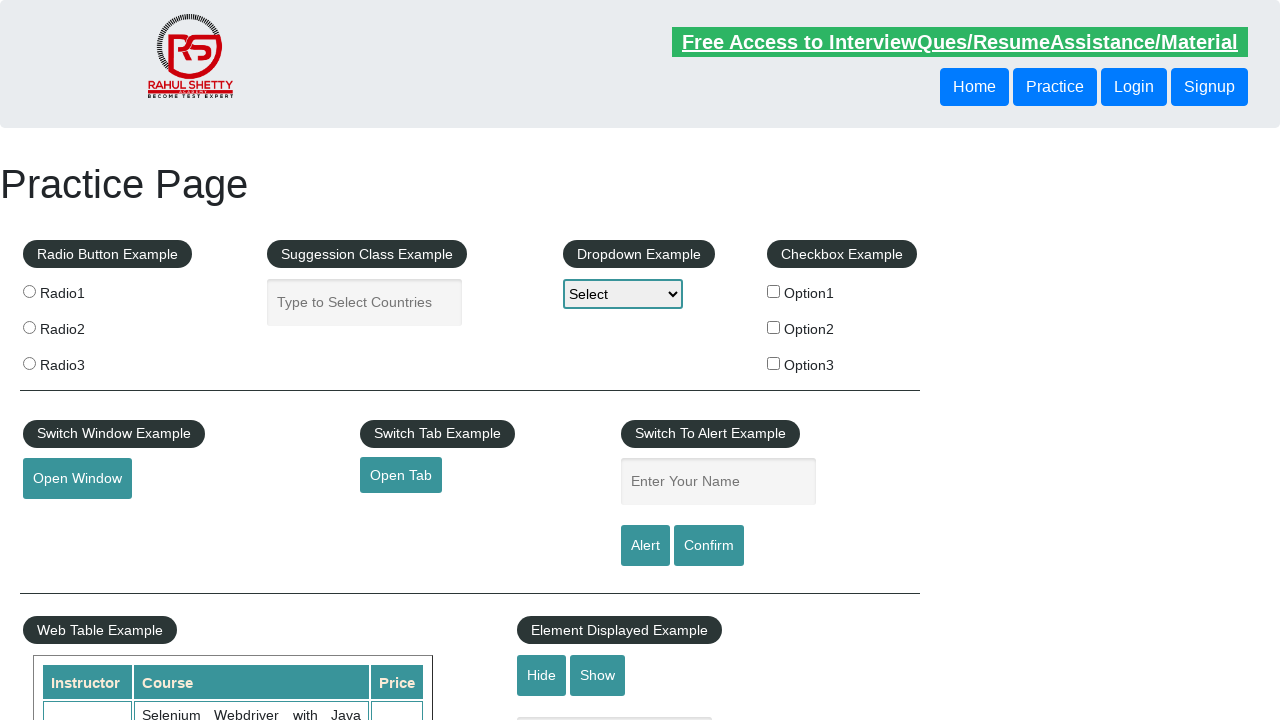

Waited 500ms for confirm dialog to be processed
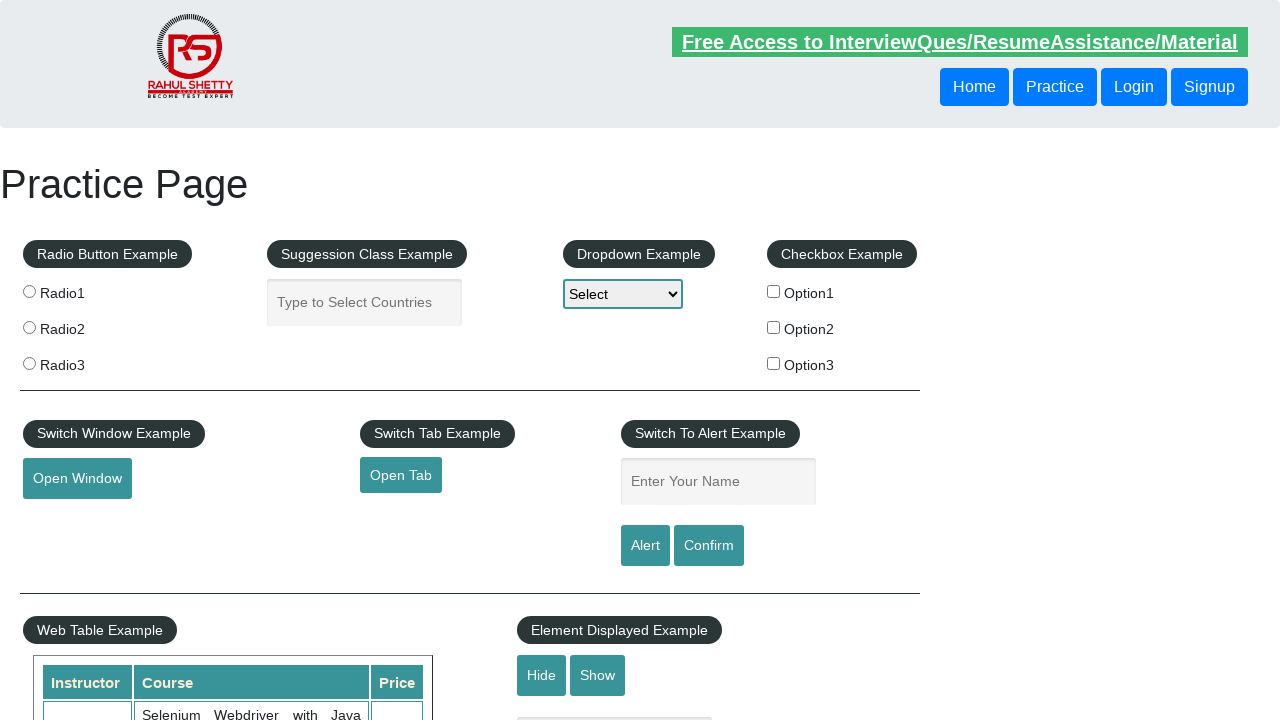

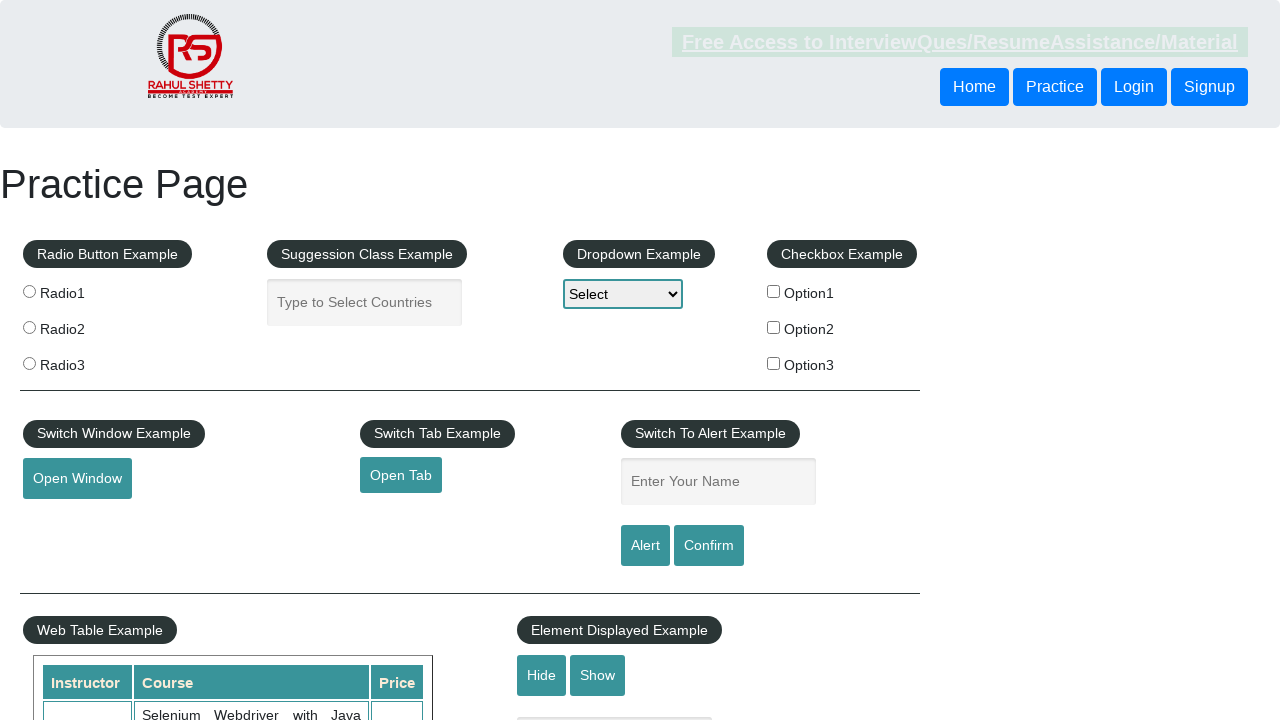